Hovers over the Node.js environment button to reveal dropdown menu and selects Python from the list

Starting URL: https://playwright.dev

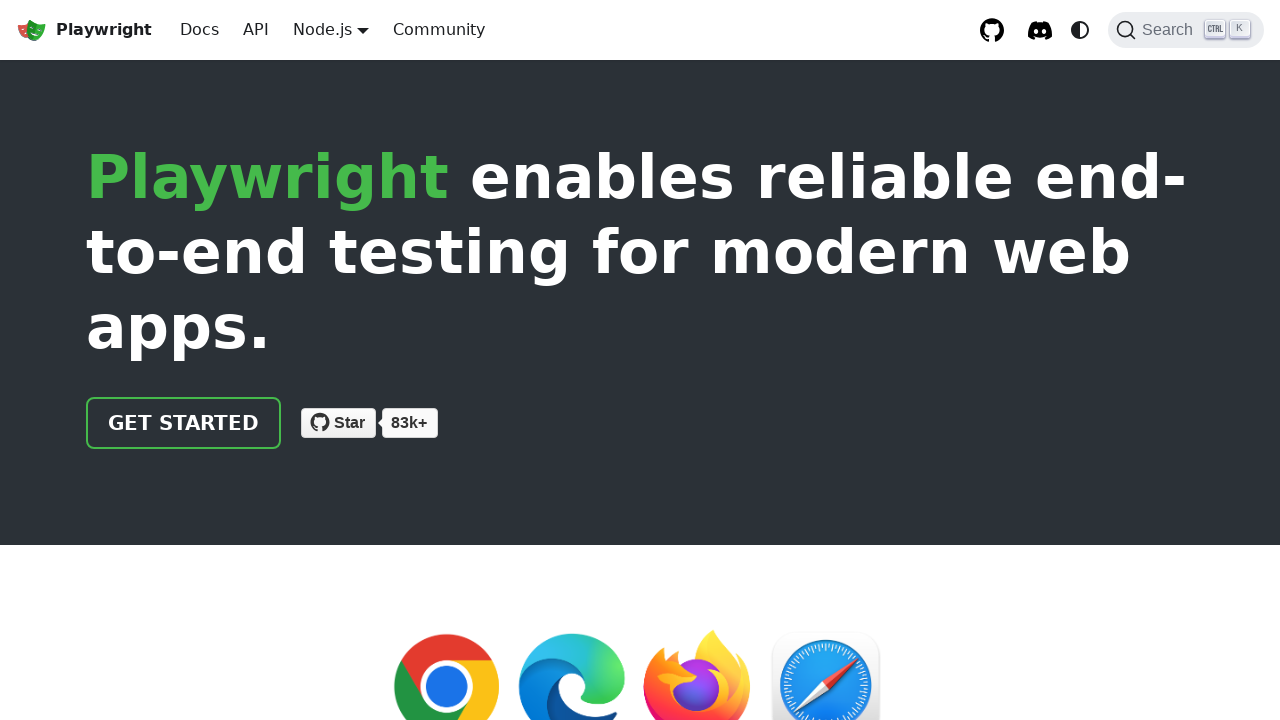

Hovered over Node.js environment button to reveal dropdown menu at (322, 29) on internal:role=button[name="Node.js"i]
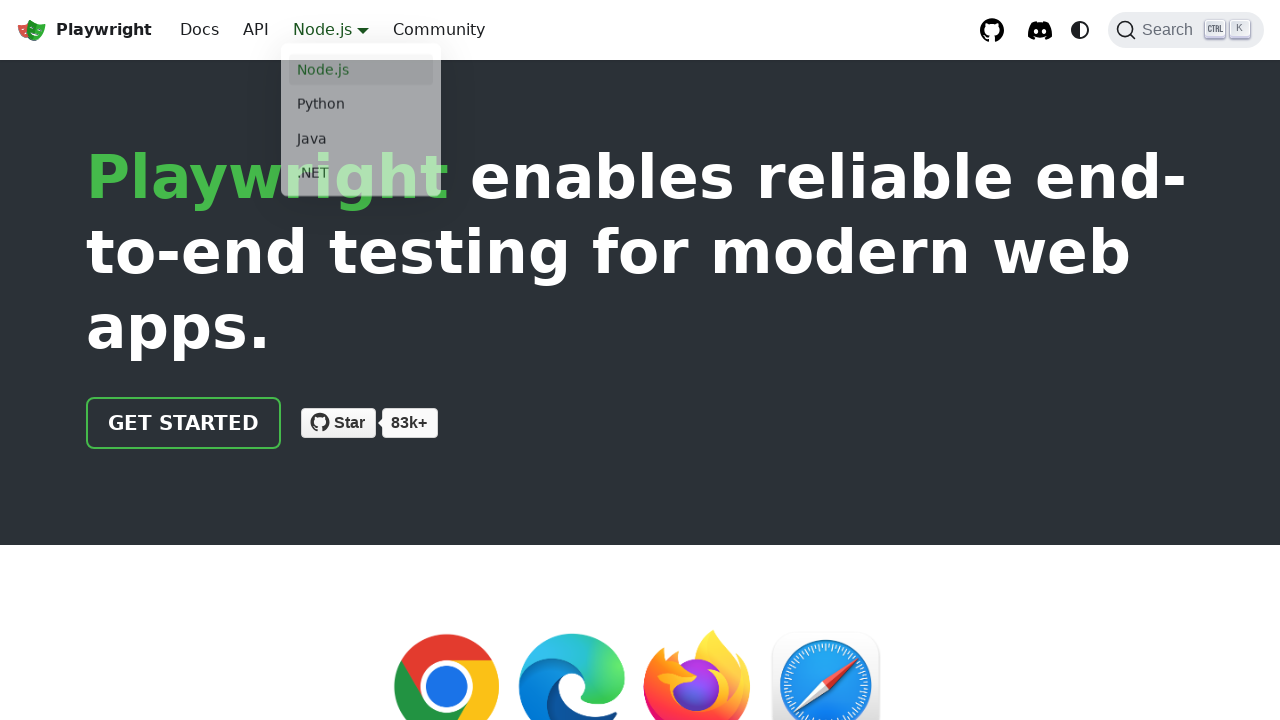

Dropdown menu became visible
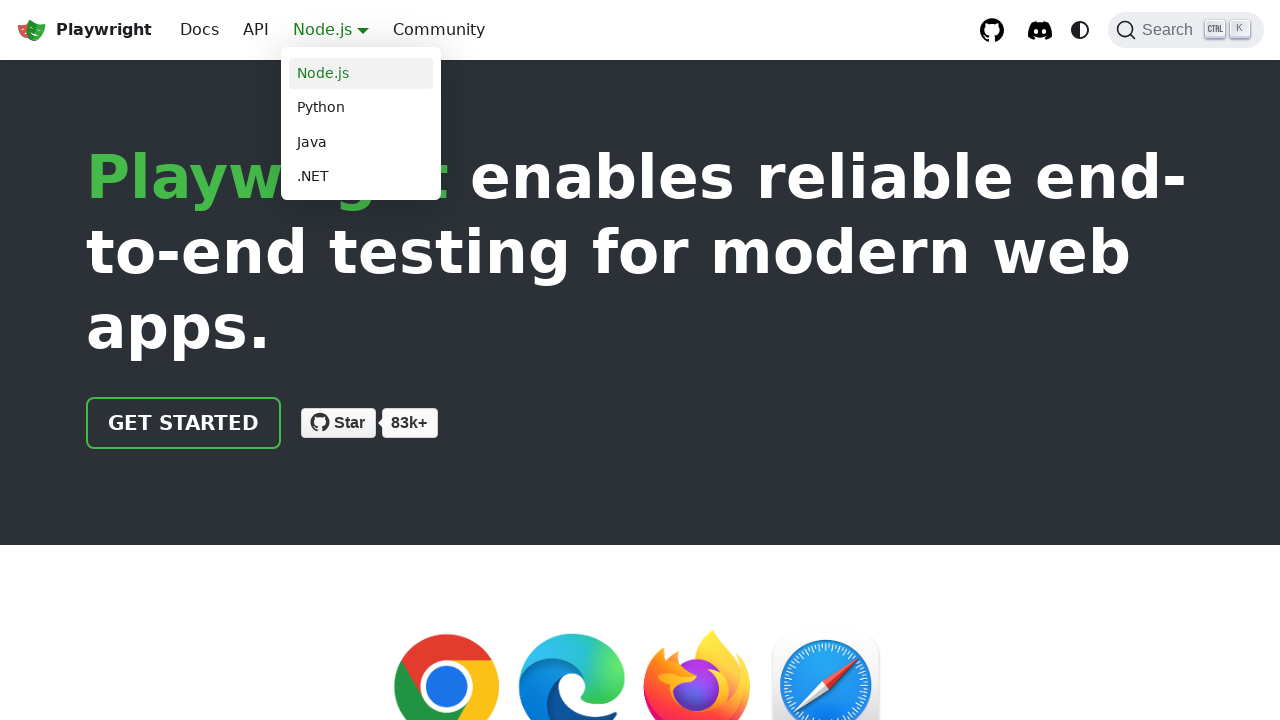

Selected Python from the environment dropdown list at (361, 108) on ul.dropdown__menu li >> internal:text="Python"i
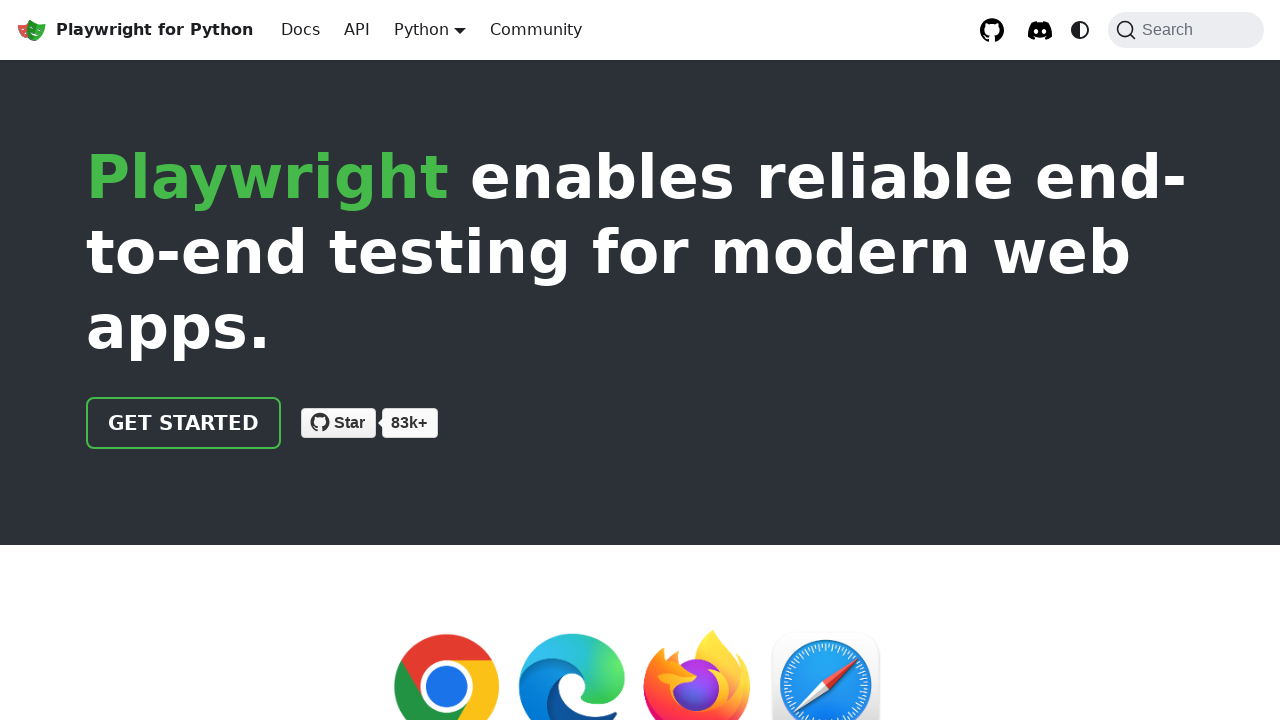

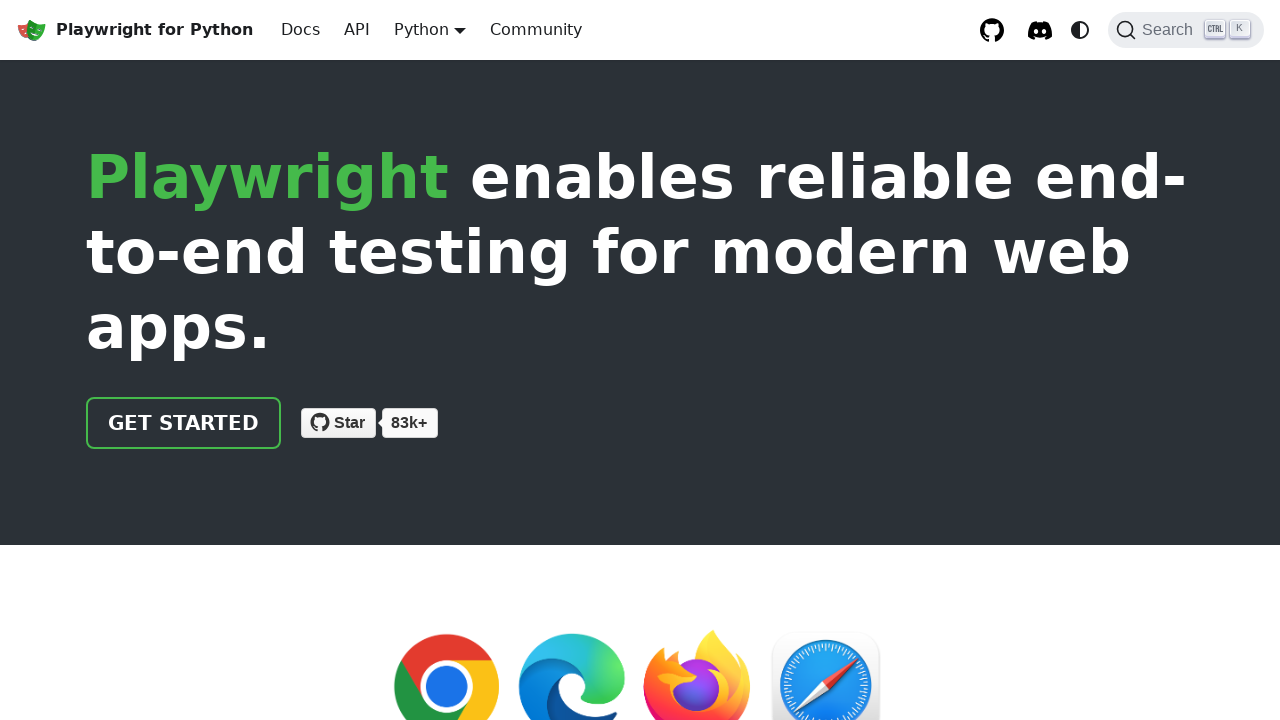